Tests that entered text can be retrieved from a textarea

Starting URL: https://codebeautify.org/html-textarea-generator

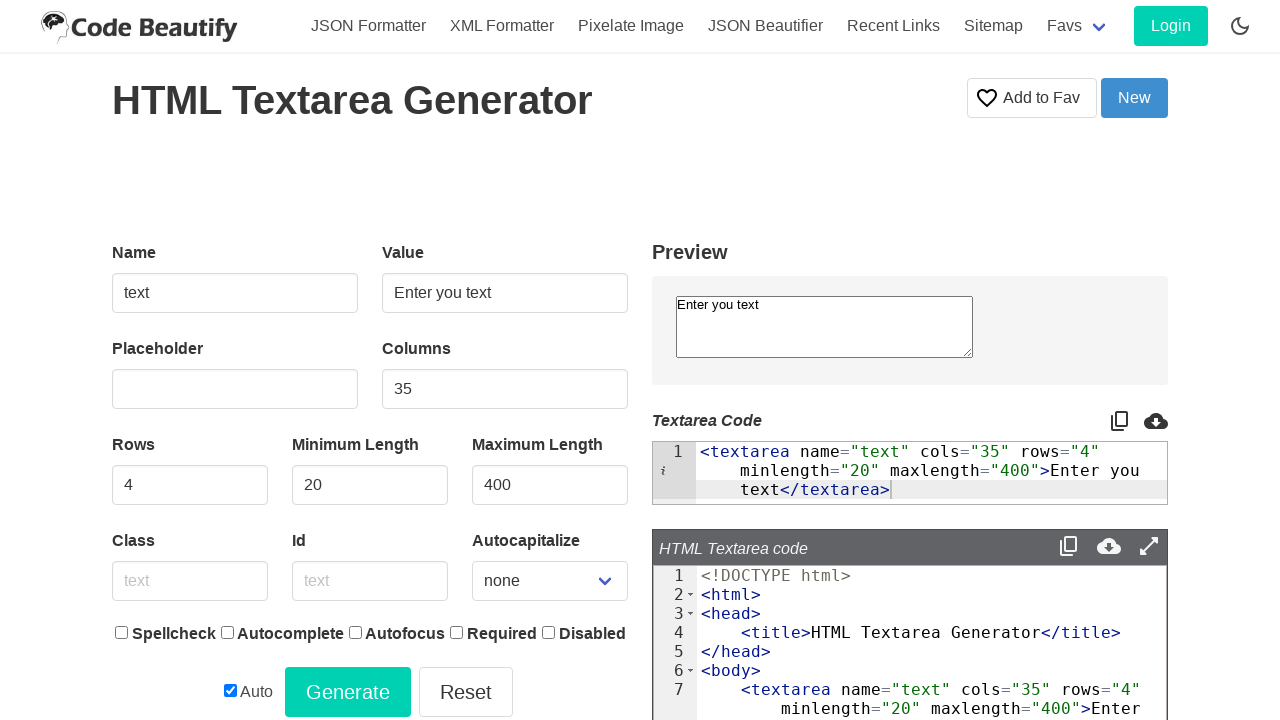

Entered 'Hello' into the textarea on textarea[name='text']
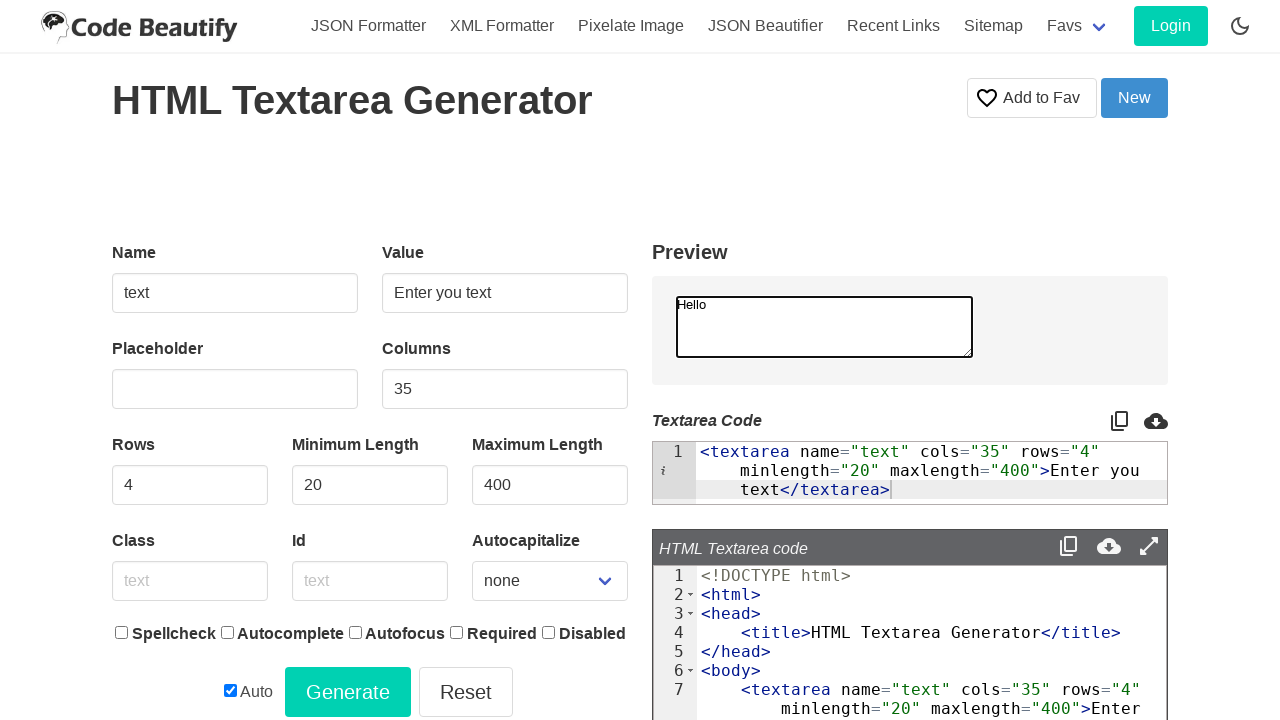

Retrieved text value from textarea
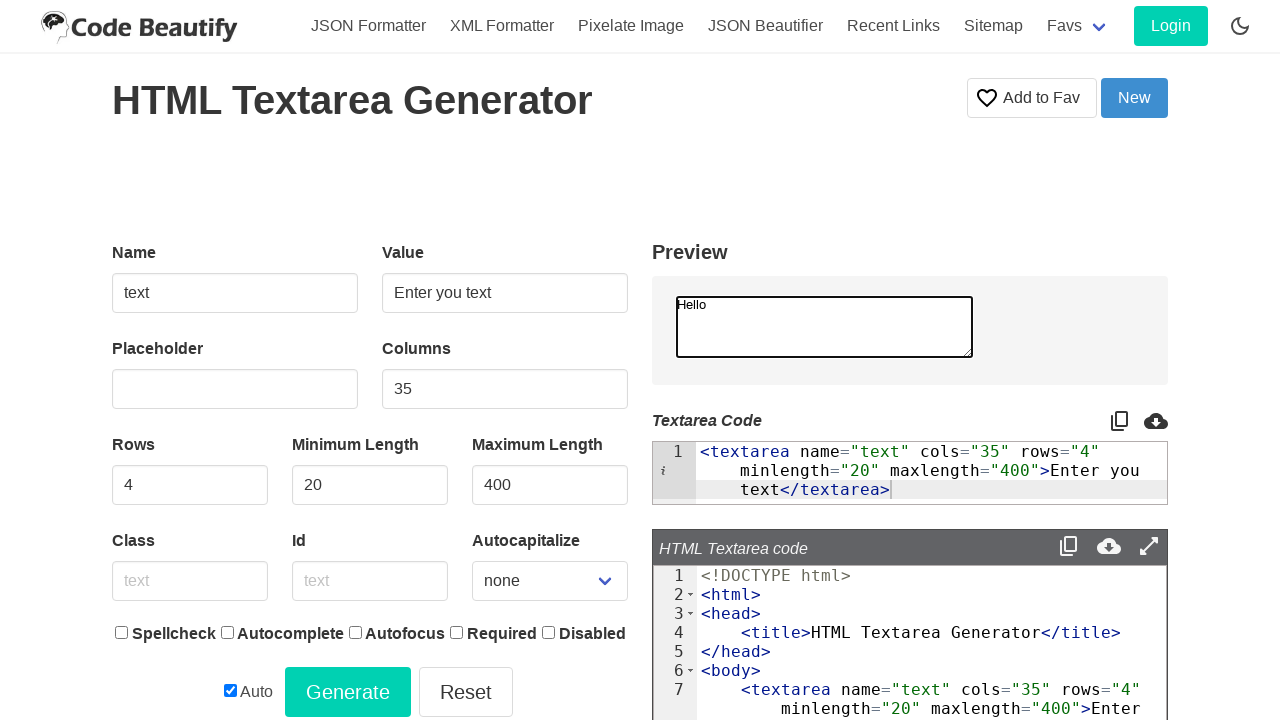

Verified entered text equals 'Hello'
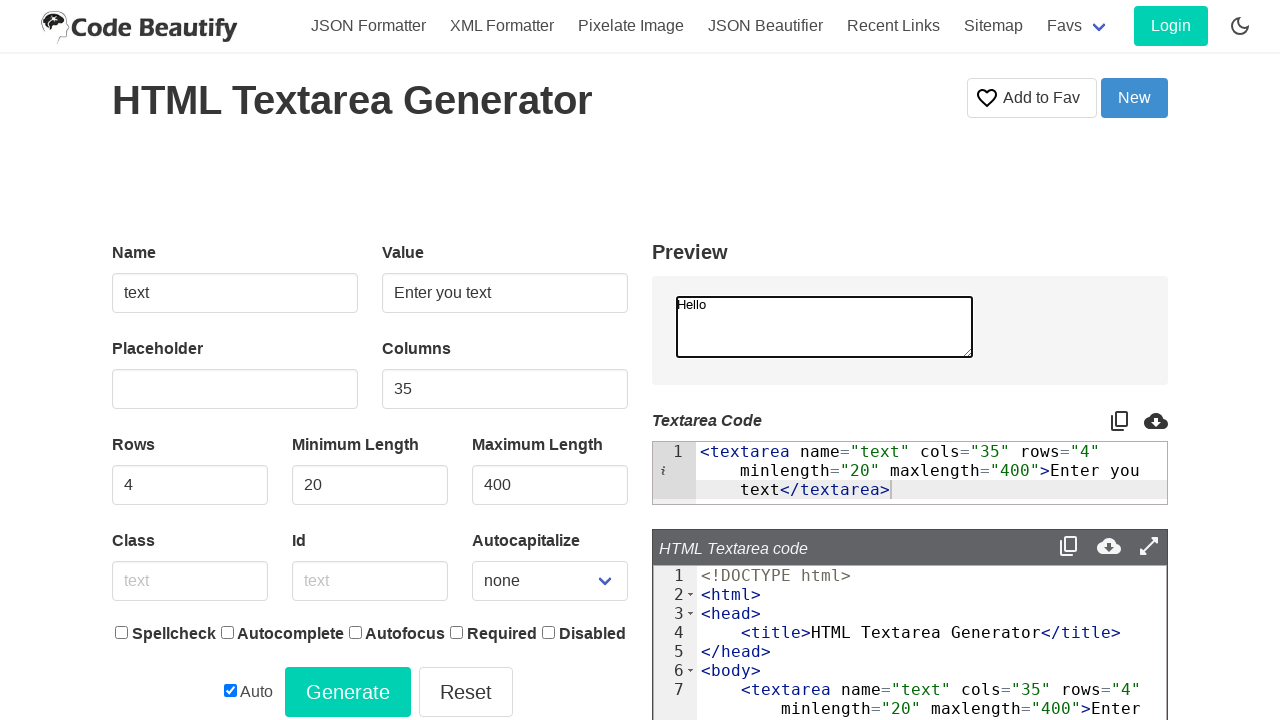

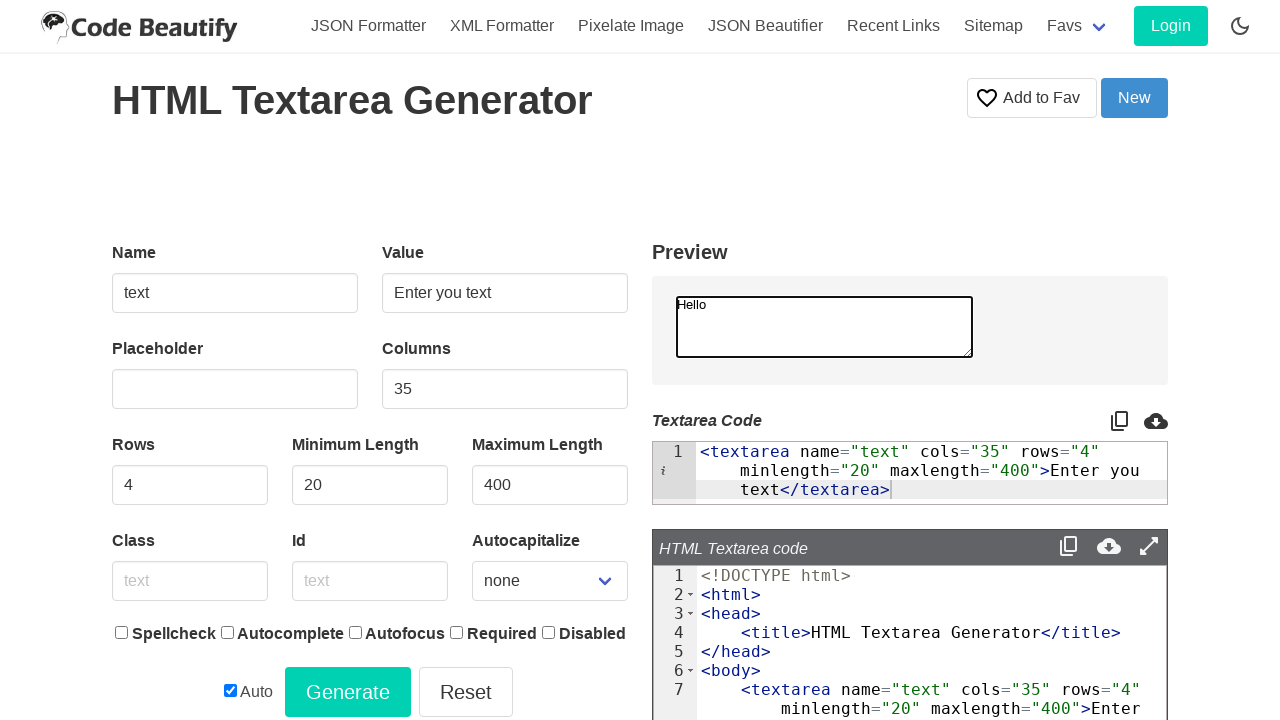